Tests a registration form by filling in personal information fields including first name, last name, email, phone, passwords, selecting gender, and checking a checkbox before submitting

Starting URL: http://demo.automationtesting.in/Register.html

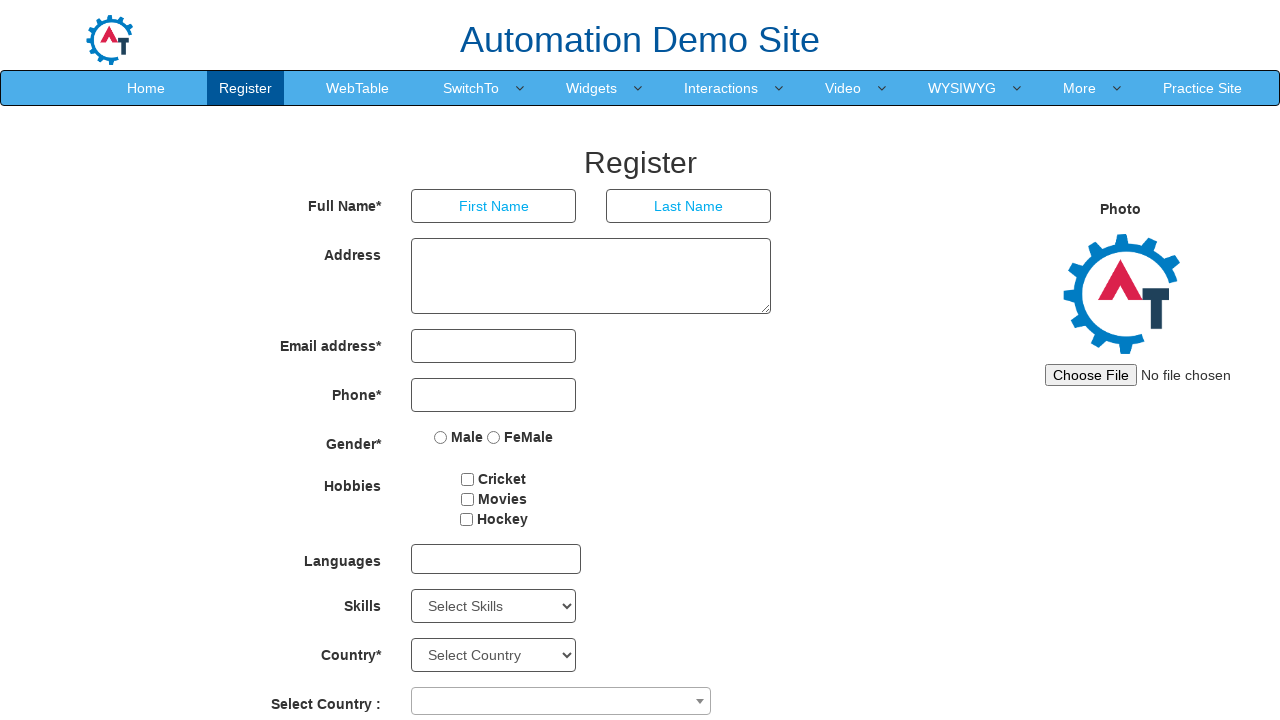

Filled first name field with 'Marcus' on input[placeholder='First Name']
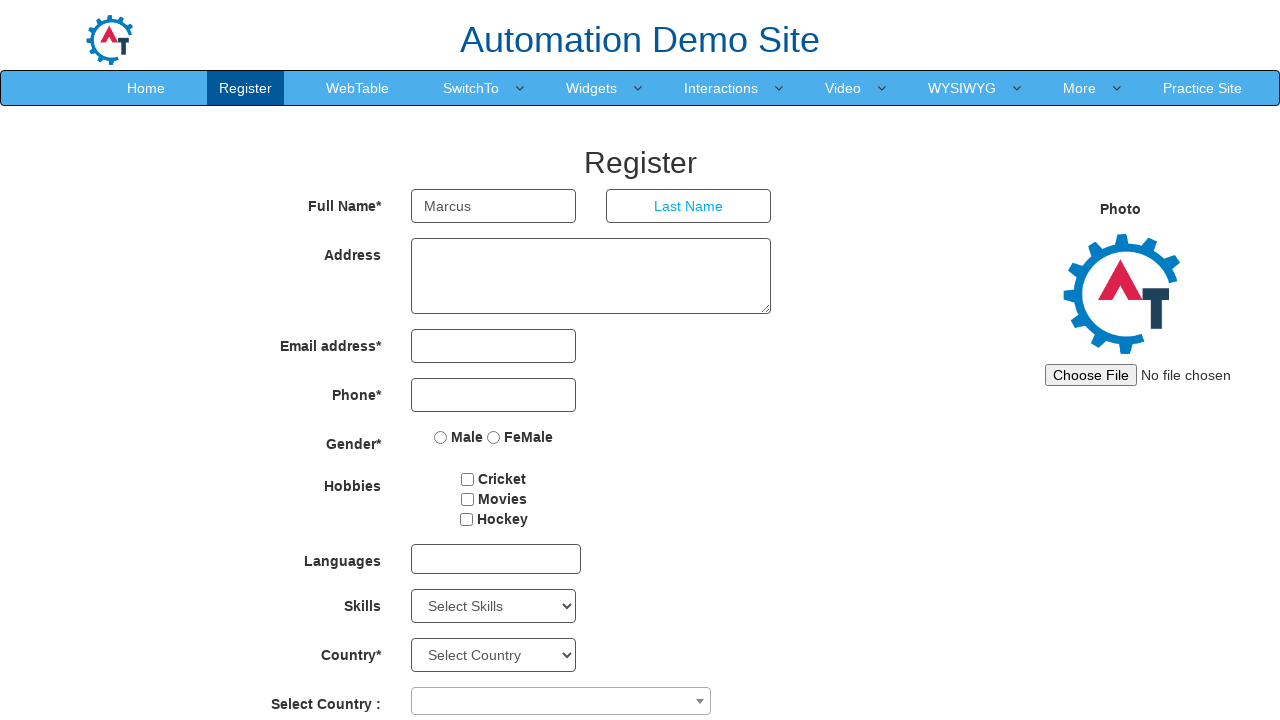

Filled last name field with 'Wellington' on input[ng-model='LastName']
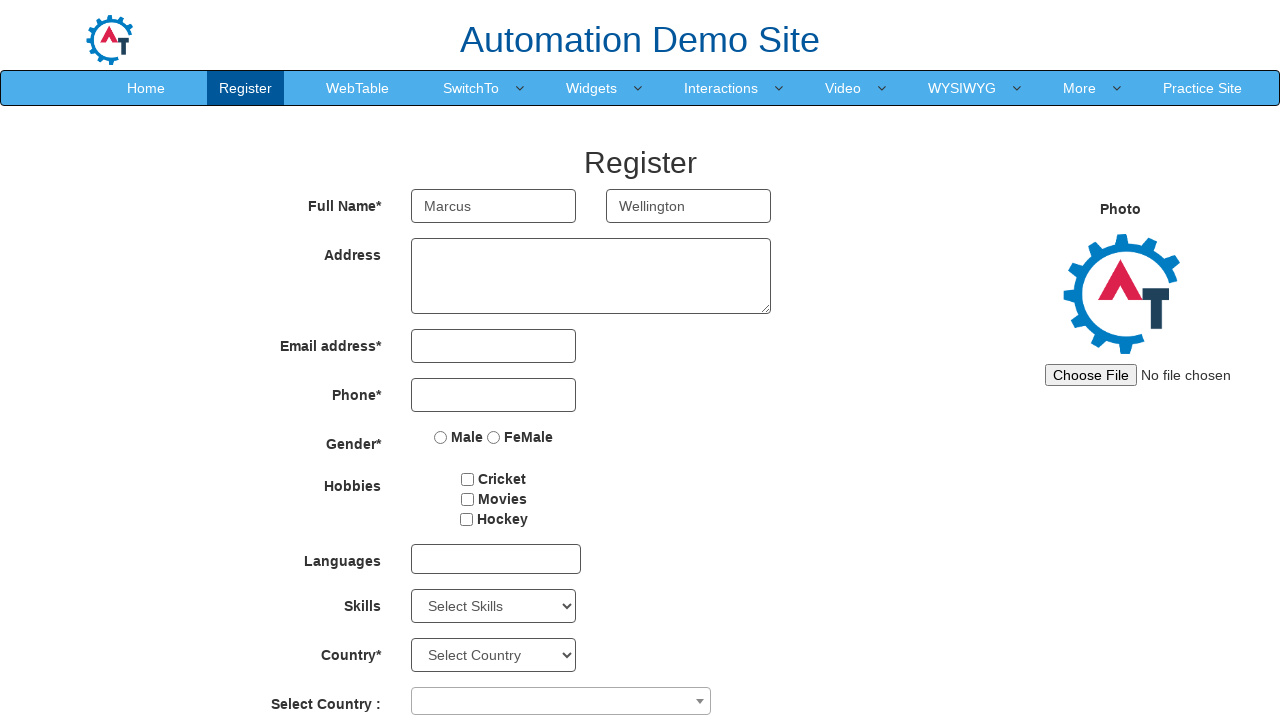

Filled email field with 'marcus.wellington@example.com' on input[ng-model='EmailAdress']
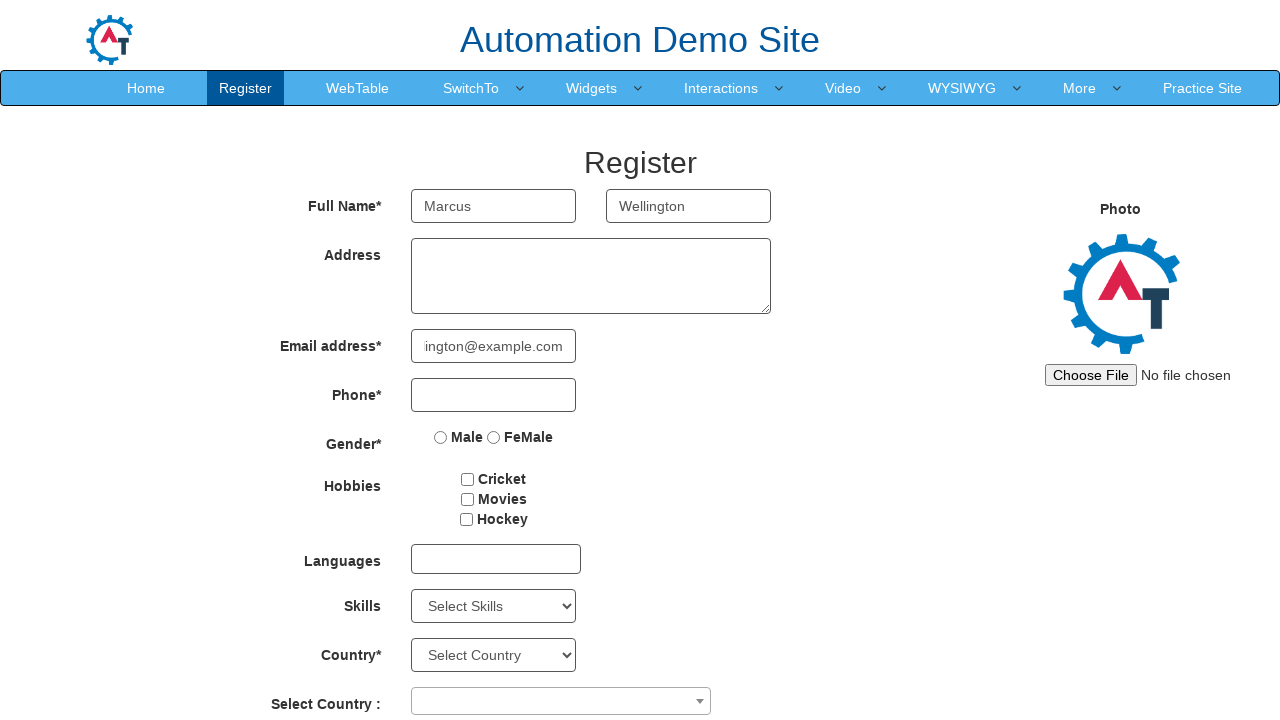

Filled phone number field with '5551234567' on input[ng-model='Phone']
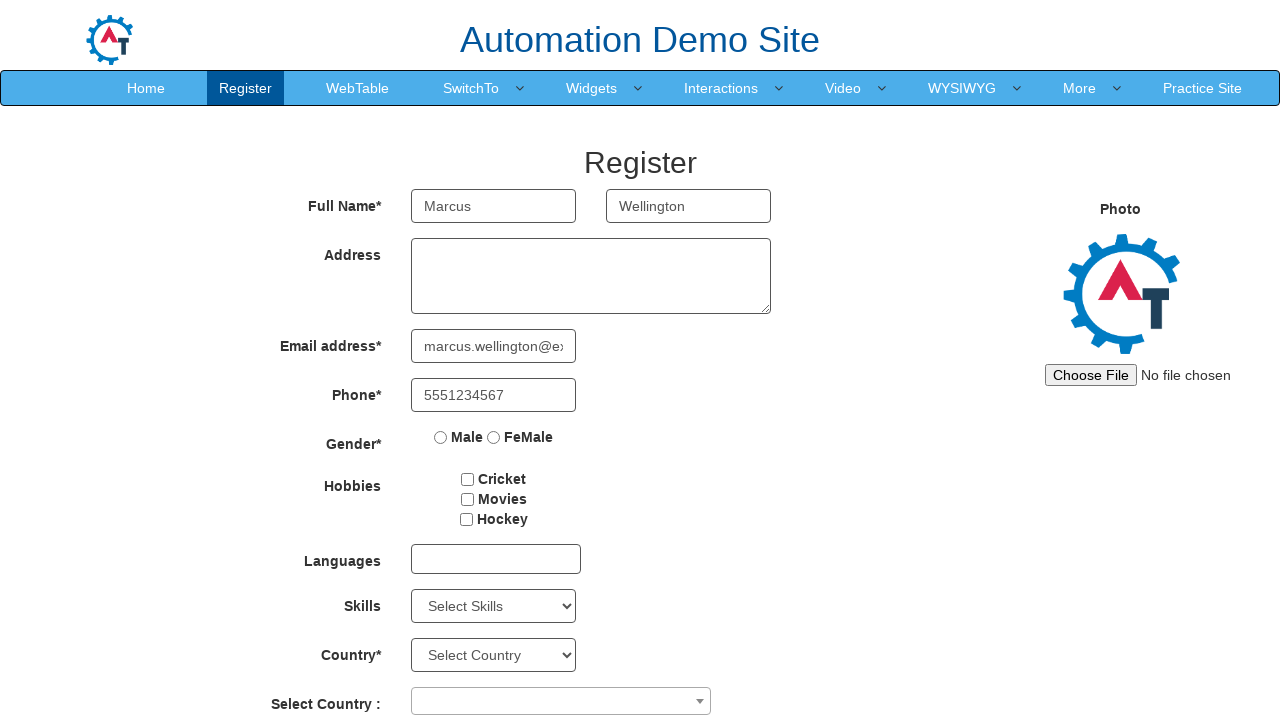

Filled first password field with 'SecurePass123!' on #firstpassword
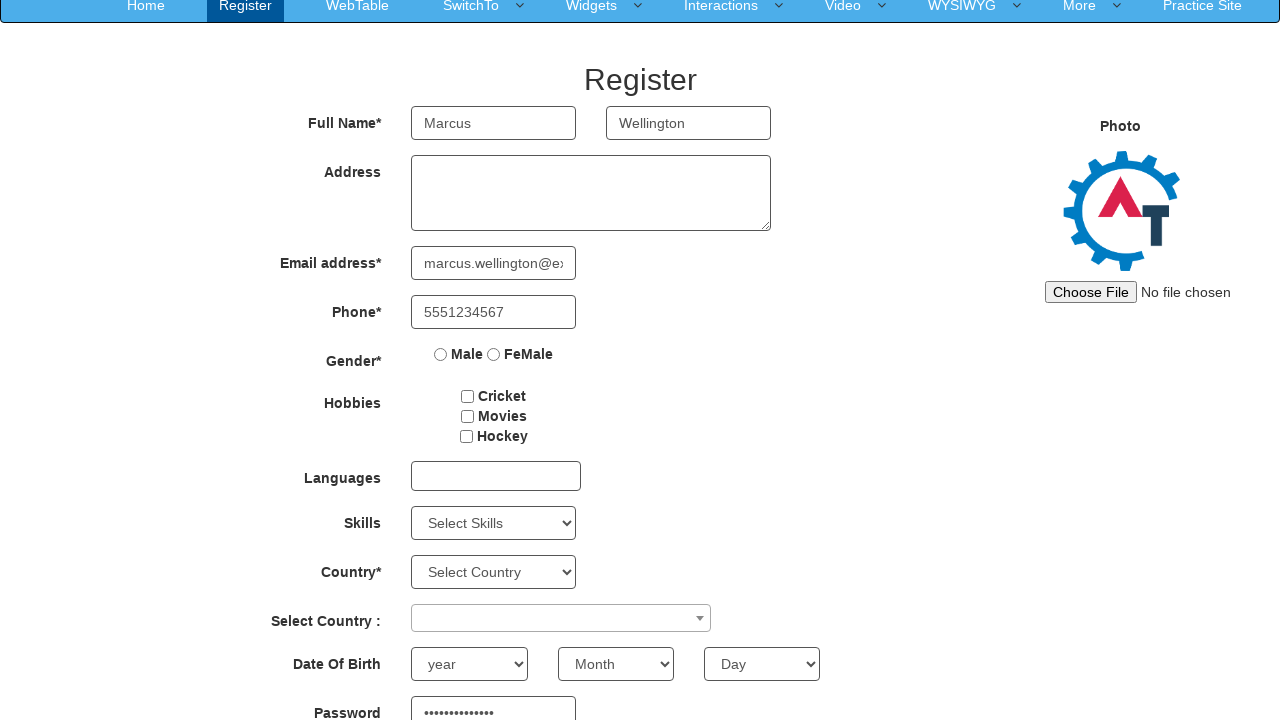

Filled confirm password field with 'SecurePass123!' on #secondpassword
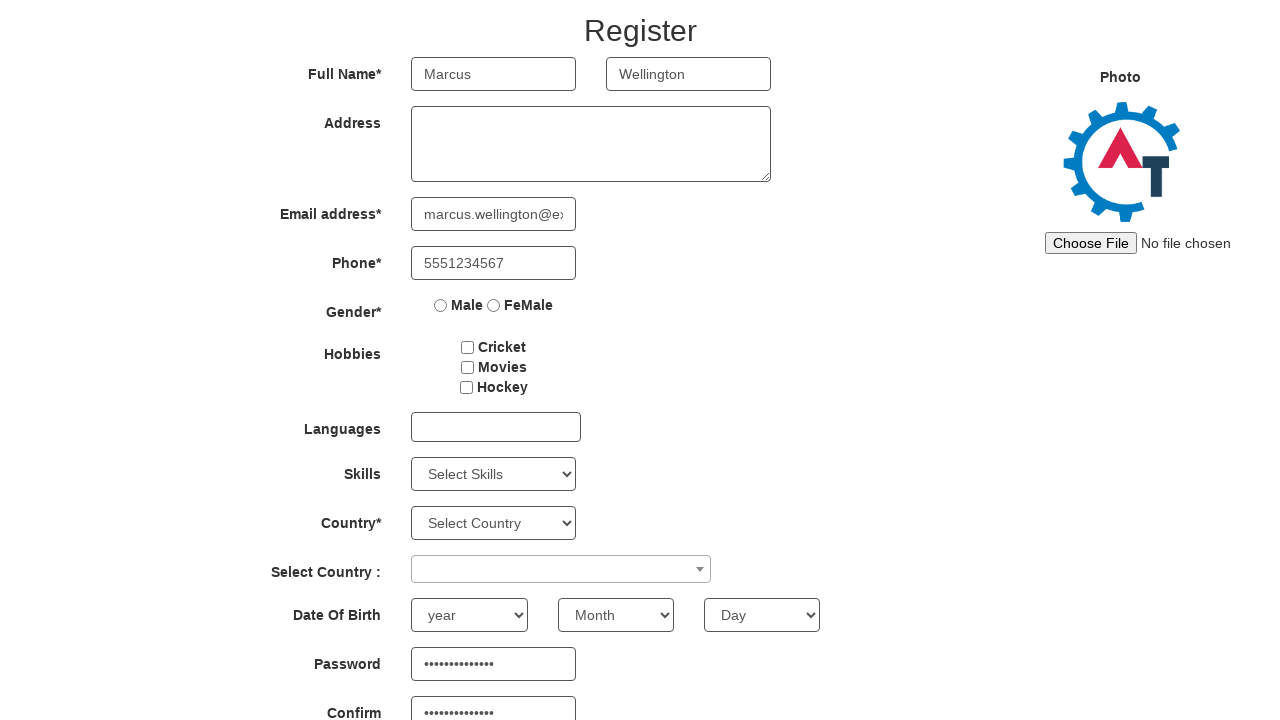

Selected 'Male' gender radio button at (441, 305) on input[value='Male']
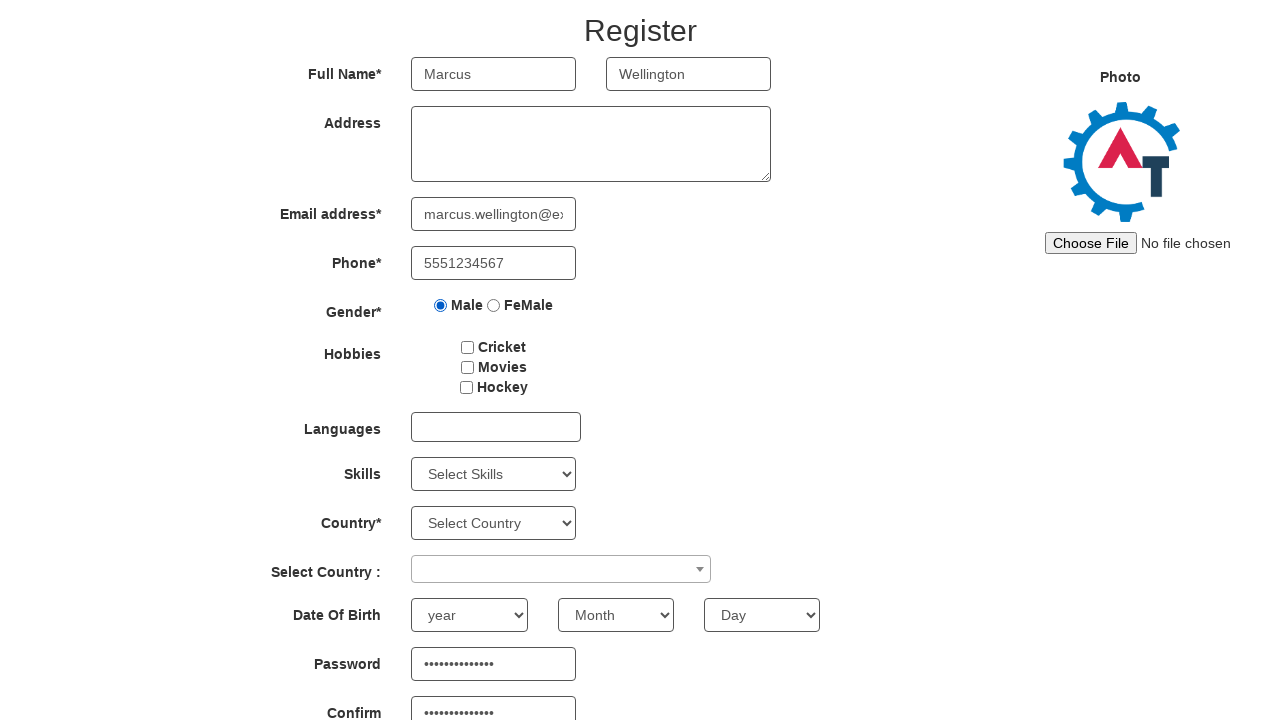

Checked the hobbies checkbox at (468, 347) on #checkbox1
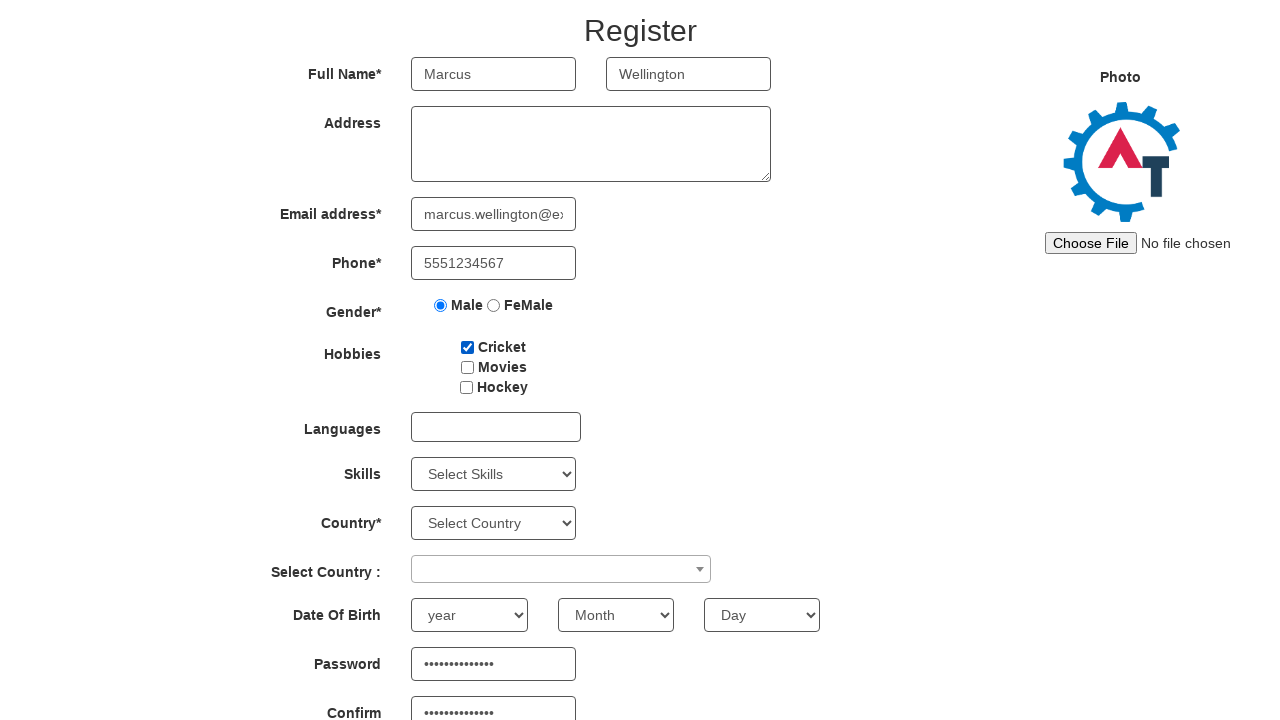

Clicked submit button to register at (572, 623) on #submitbtn
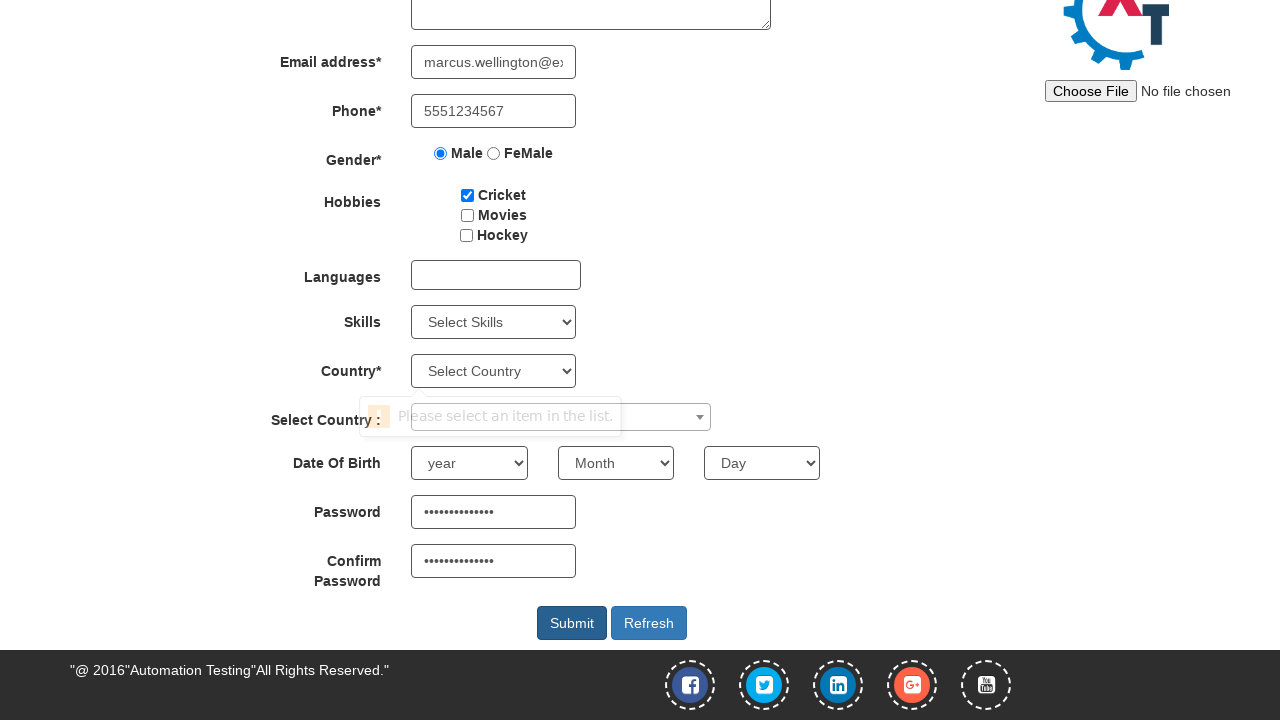

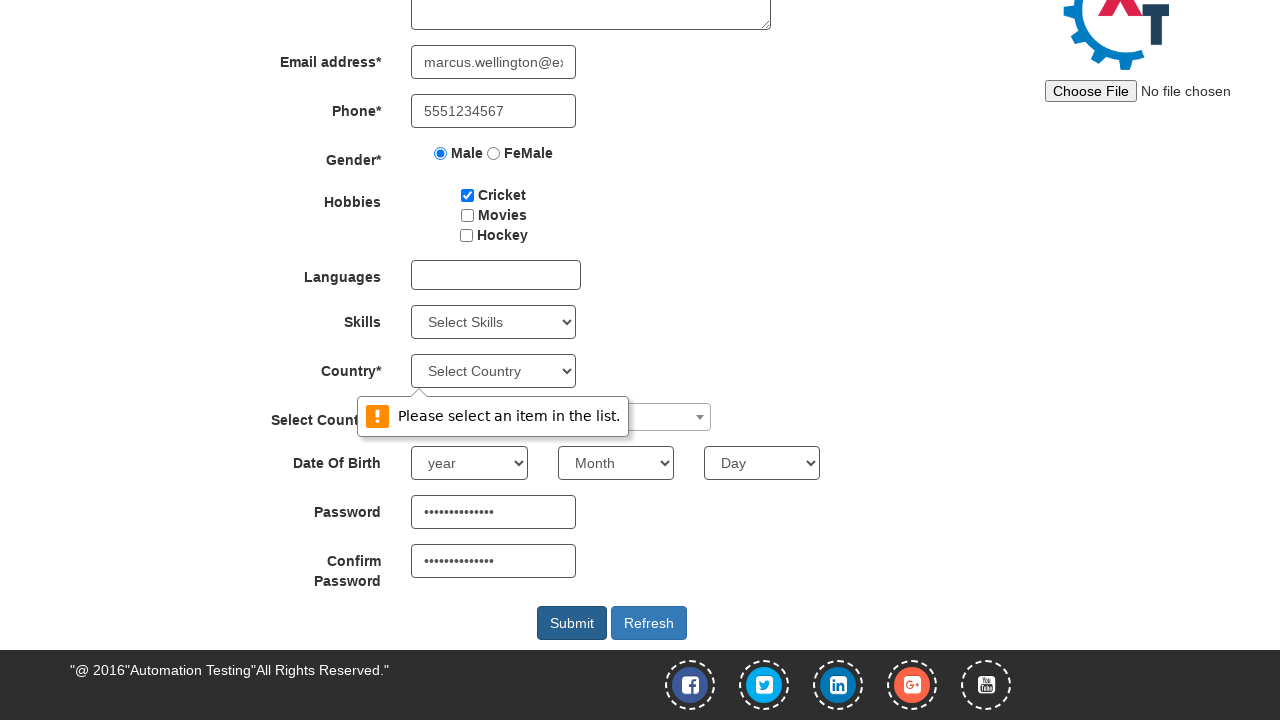